Tests multiple dropdown selection features on letcode.in including single select, multi-select, and country selection

Starting URL: https://letcode.in/dropdowns

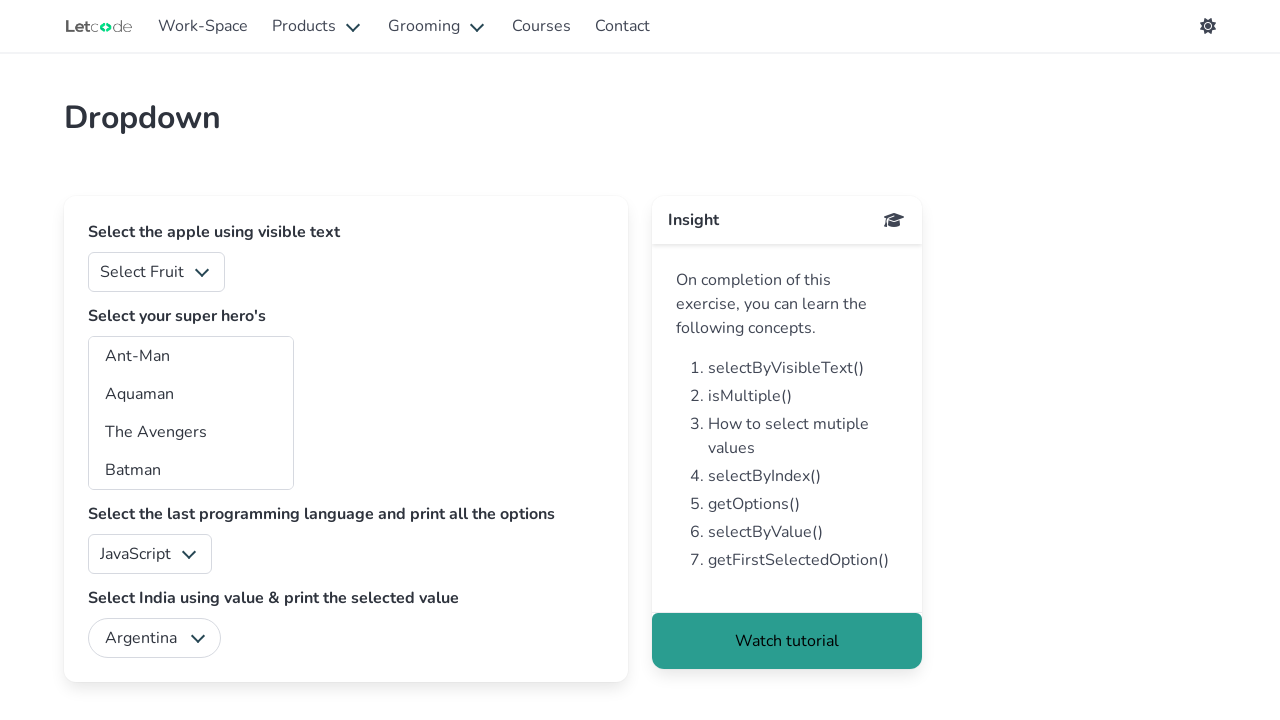

Selected fruits dropdown option at index 1 on #fruits
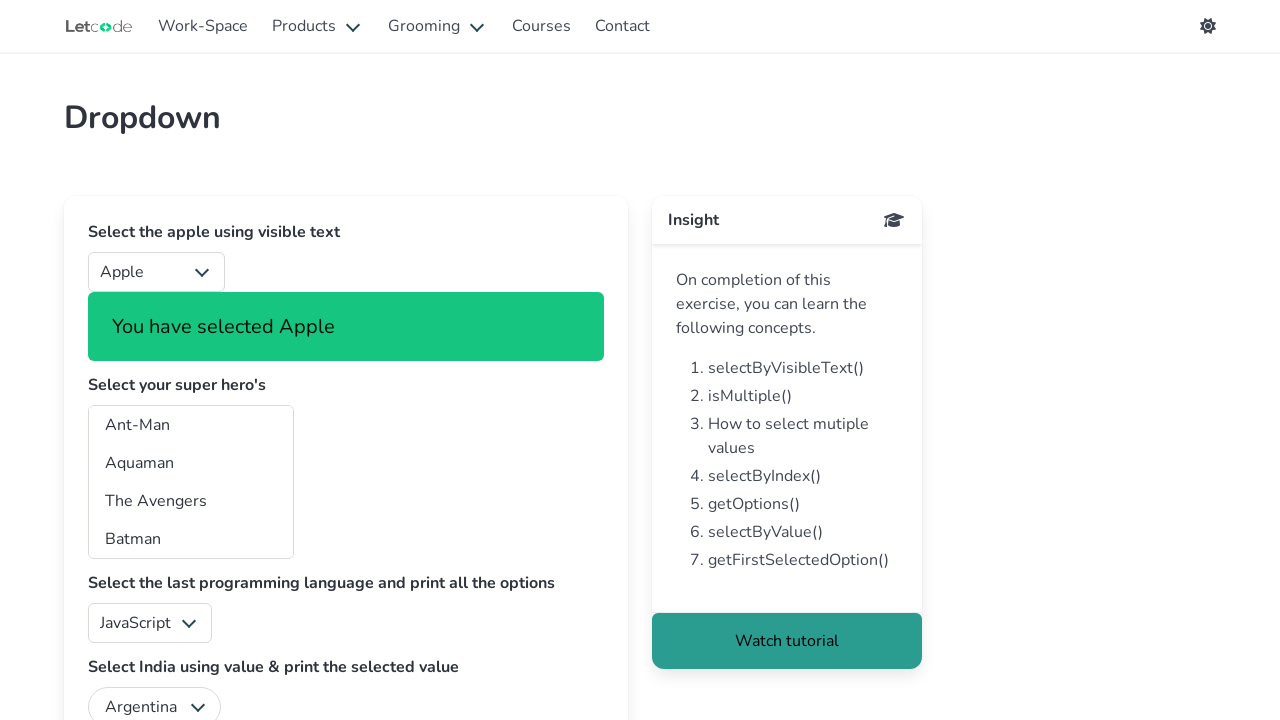

Waited 2000ms for dropdown to settle
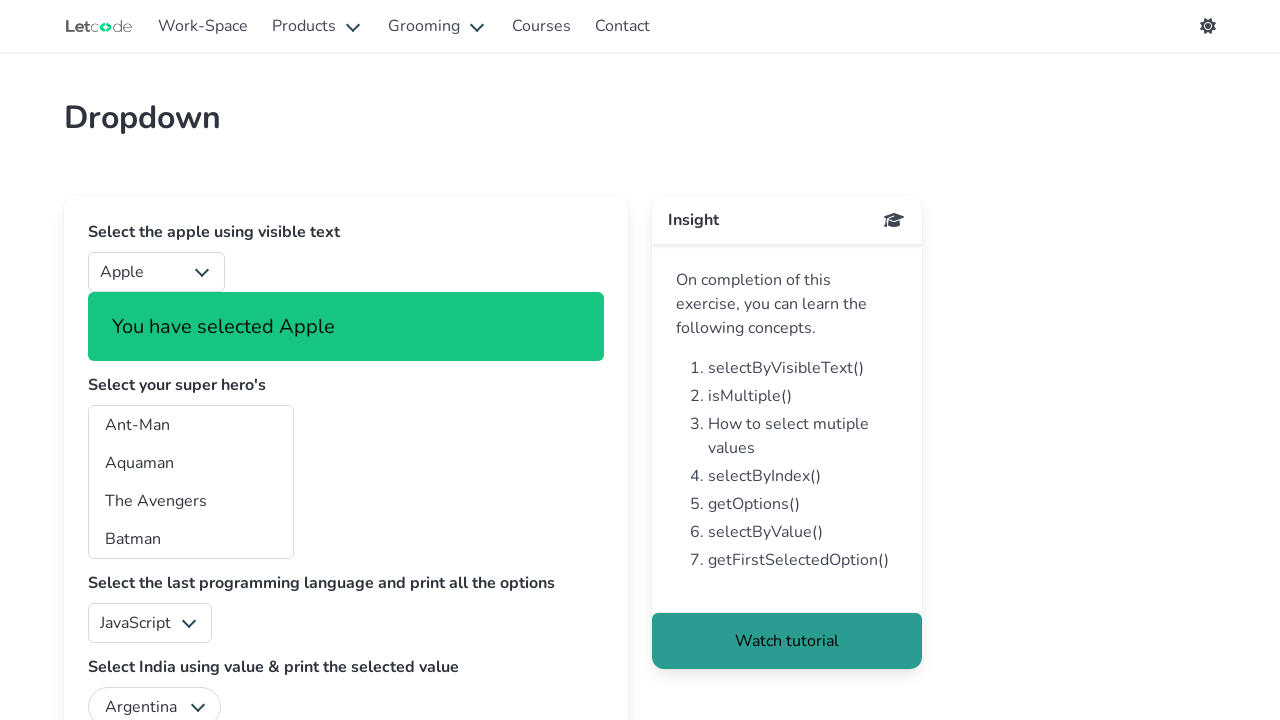

Selected fruits dropdown option with value '3' on #fruits
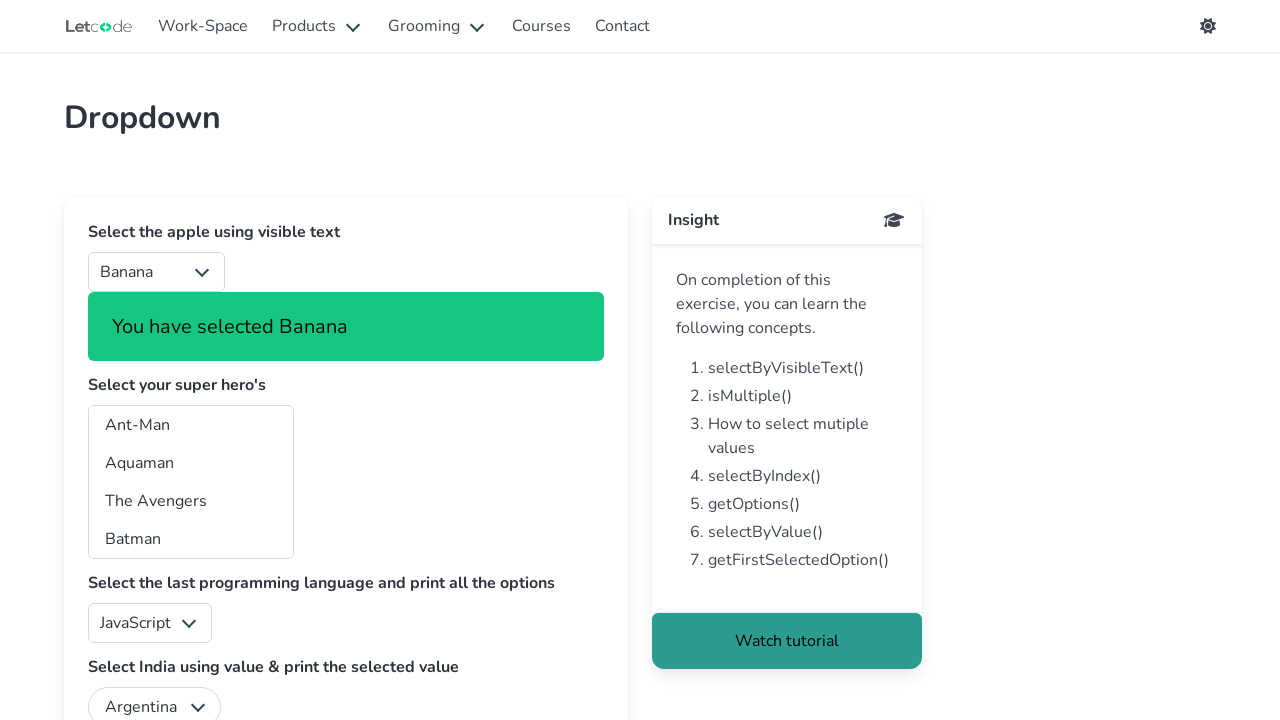

Selected superheroes dropdown option with value 'aq' (Aquaman) on #superheros
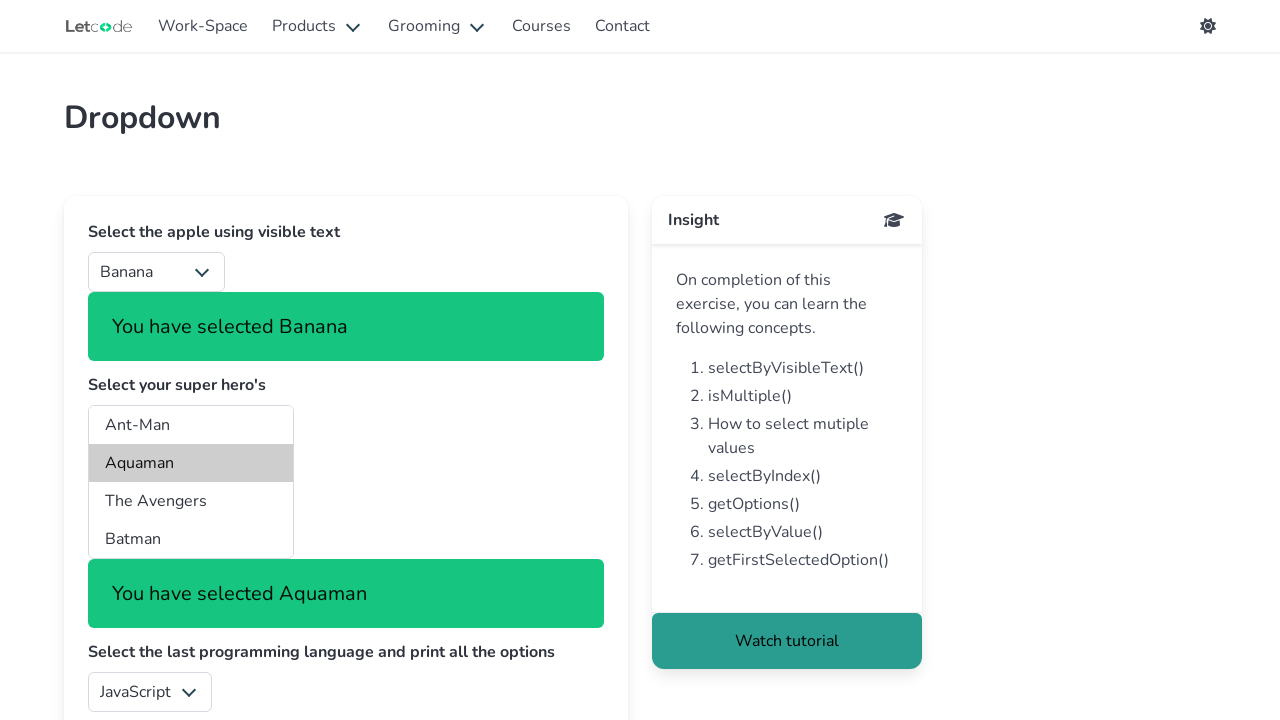

Waited 1000ms for dropdown to update
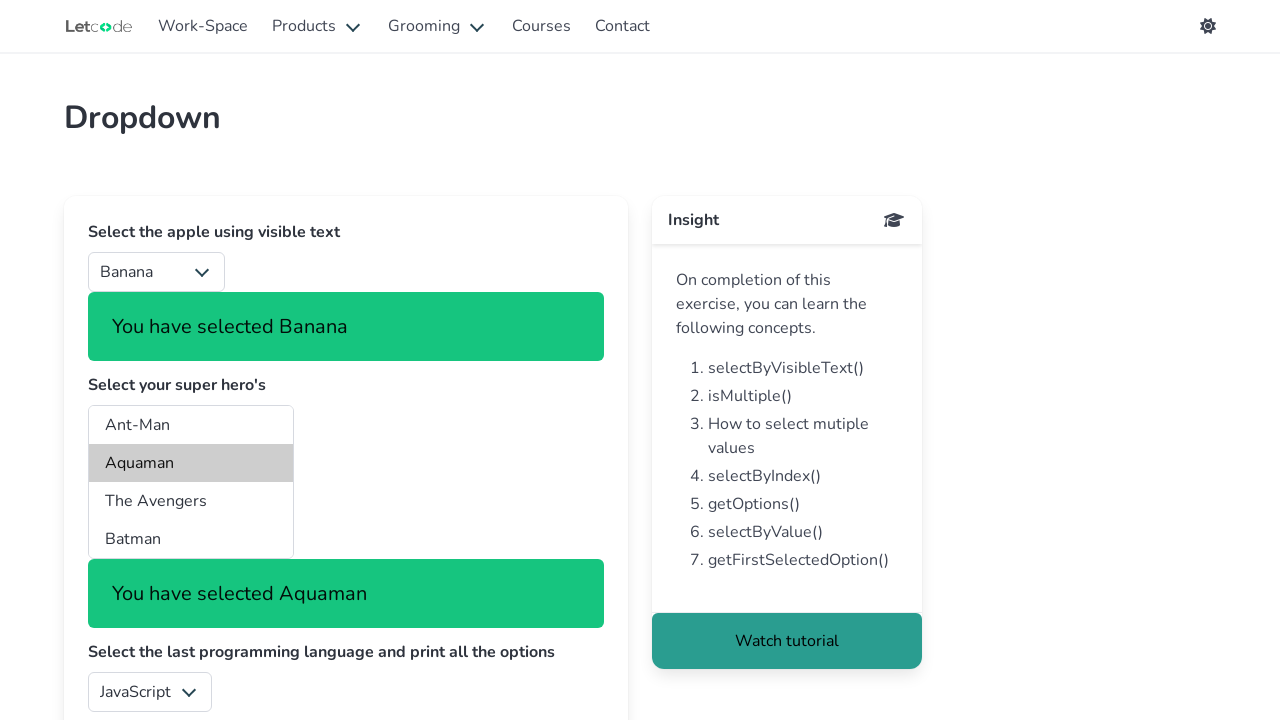

Multi-selected superheroes with values 'aq' (Aquaman) and 'bt' (Batman) on #superheros
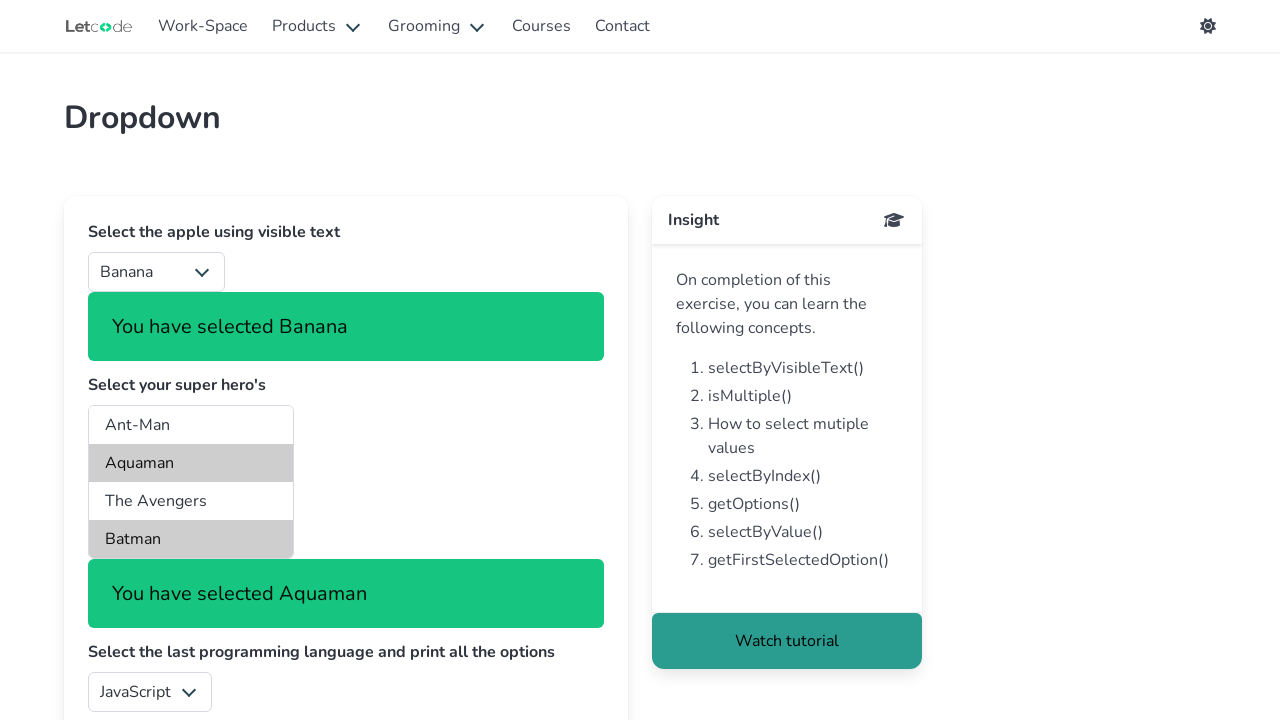

Selected programming language dropdown option at index 4 on #lang
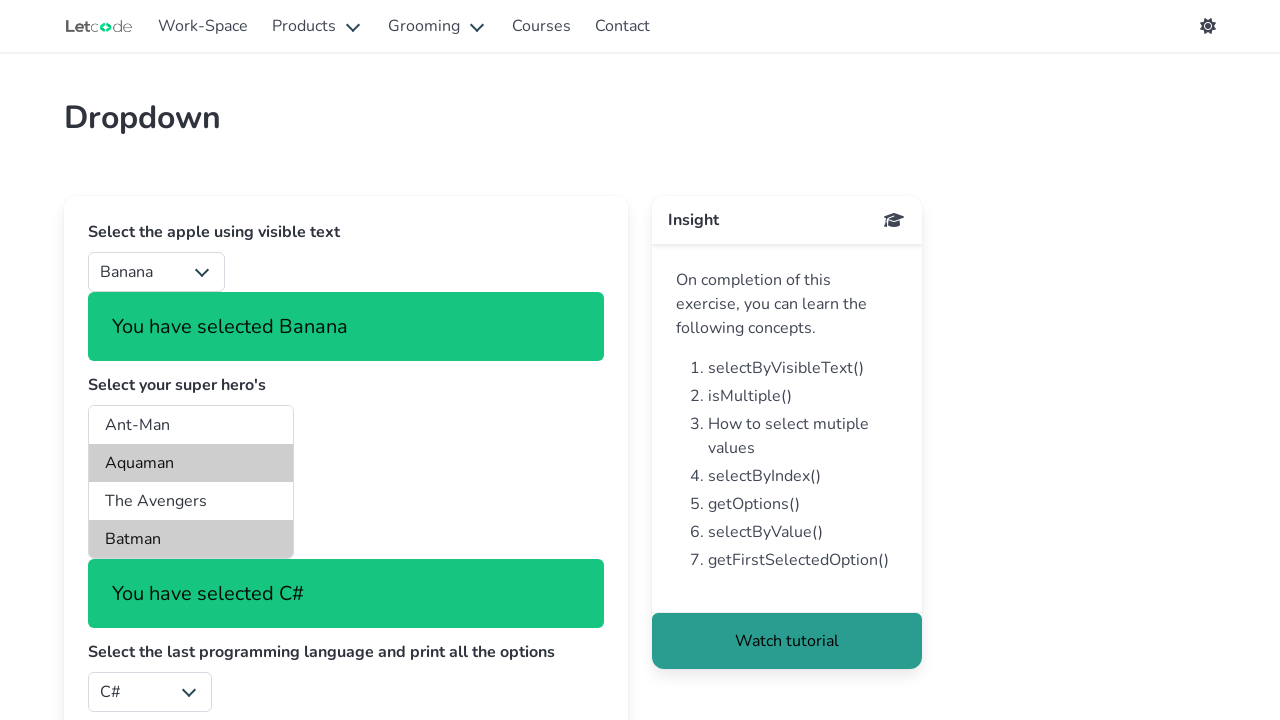

Selected country dropdown option with value 'India' on #country
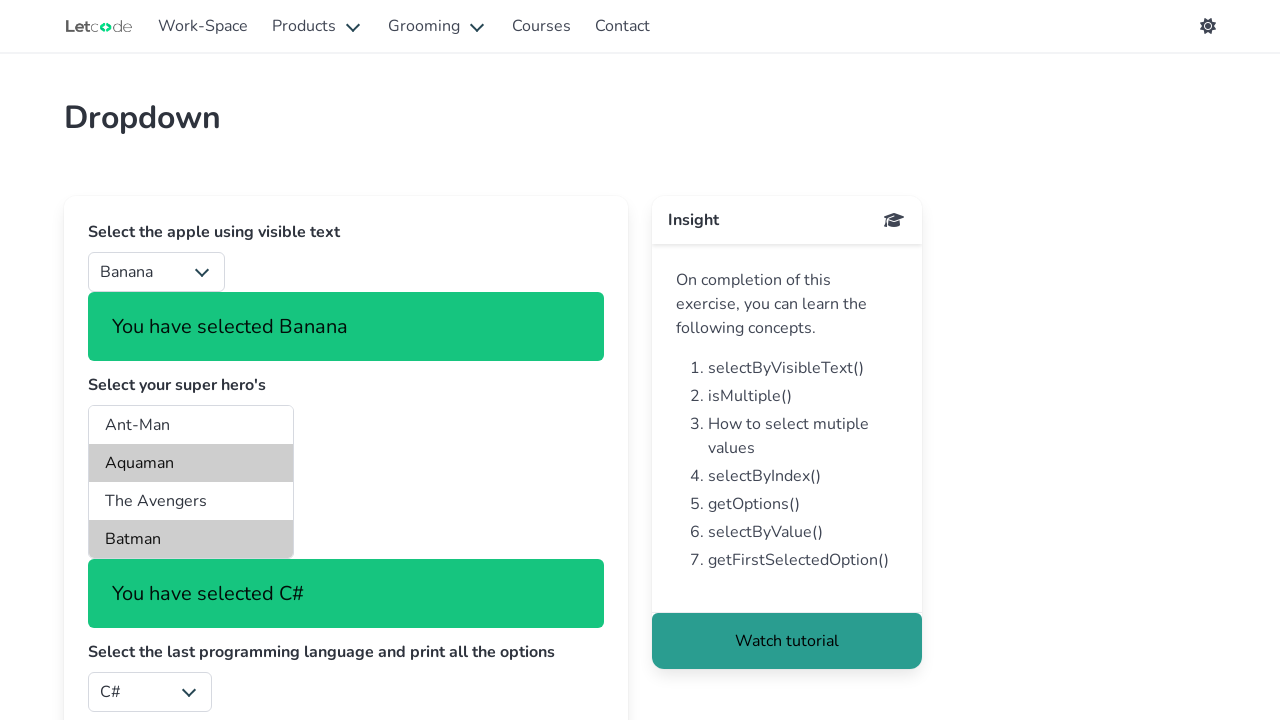

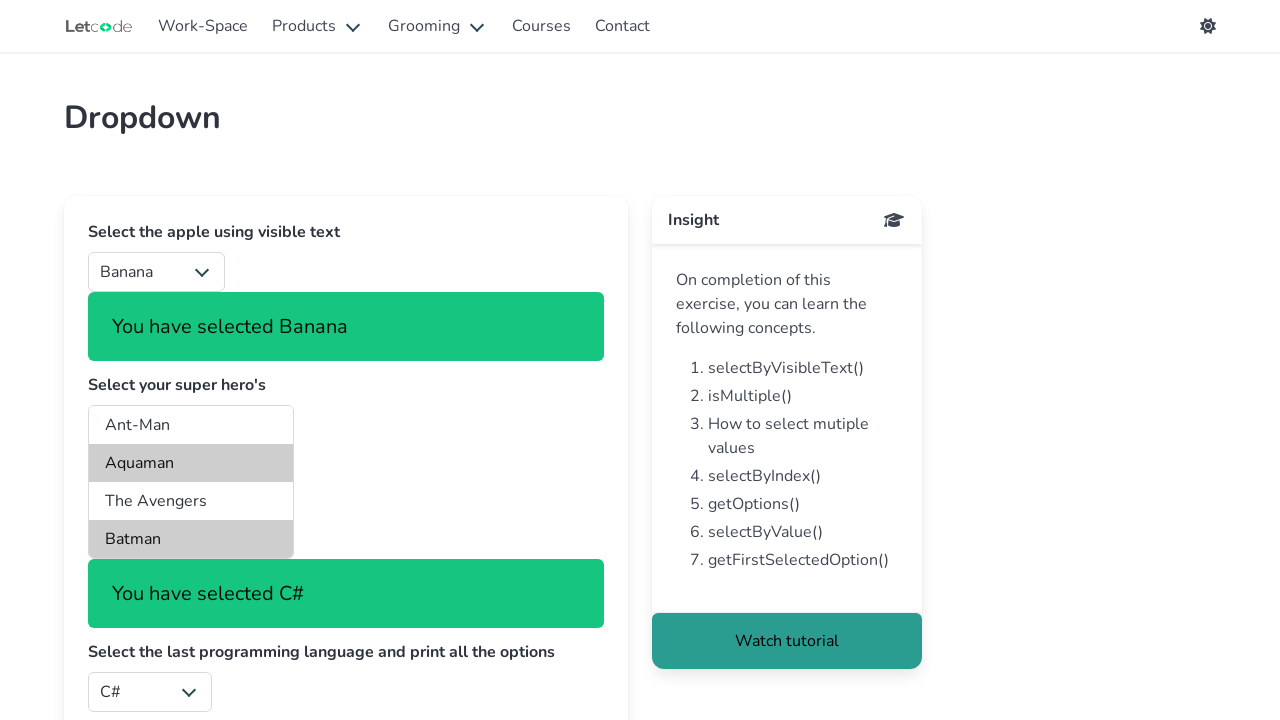